Tests multi-tab browser functionality by opening a new tab, navigating to a courses page to extract a course name, then switching back to the original tab and filling a form field with that course name.

Starting URL: https://rahulshettyacademy.com/angularpractice/

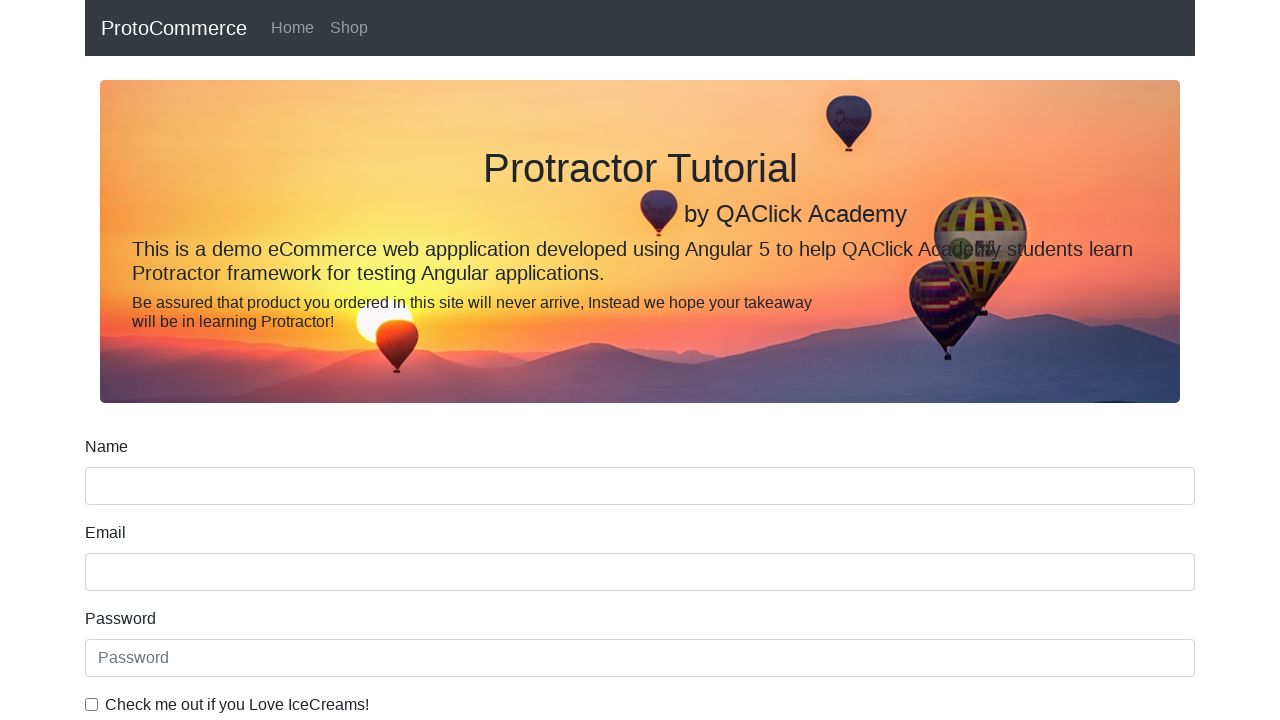

Opened a new browser tab
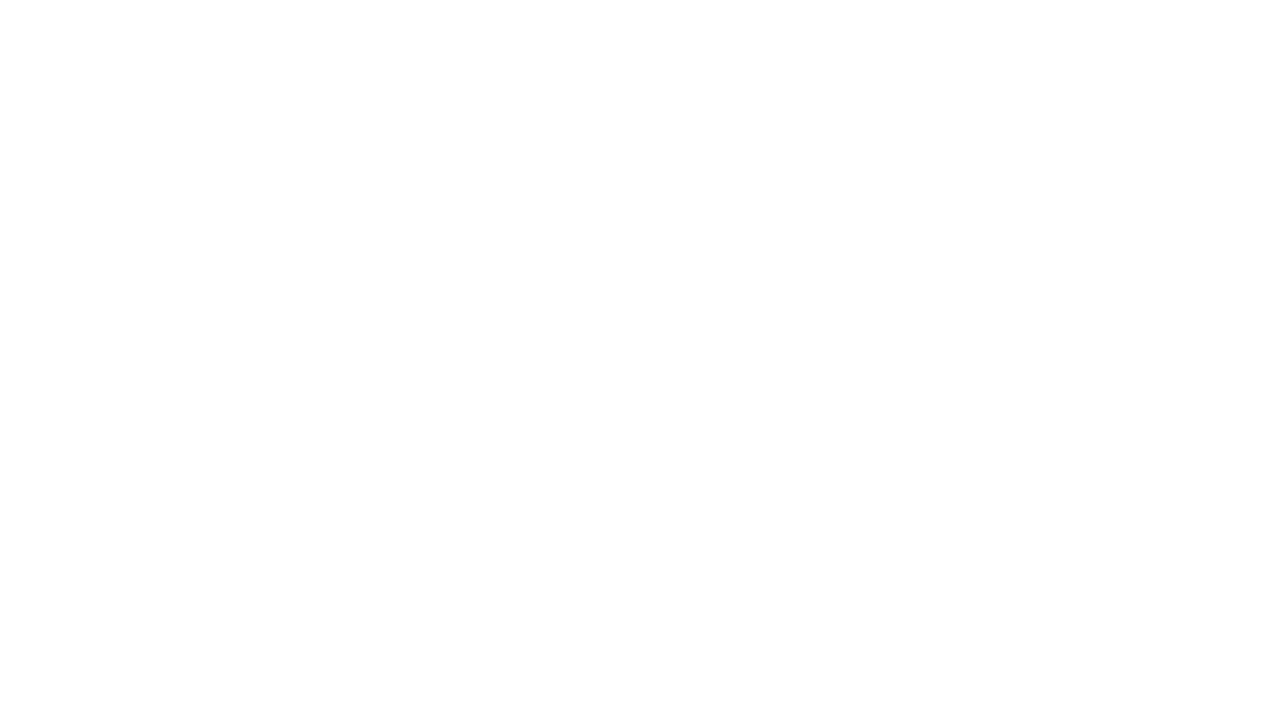

Navigated to courses page in new tab
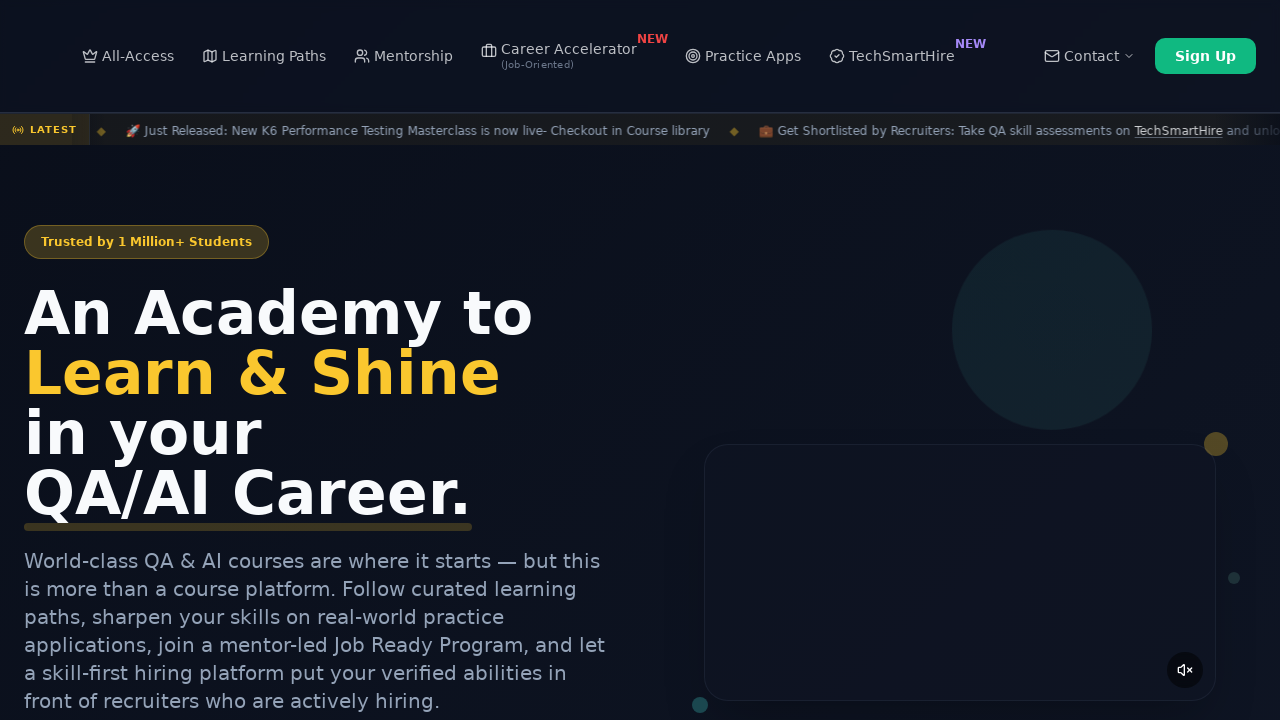

Course links loaded on the page
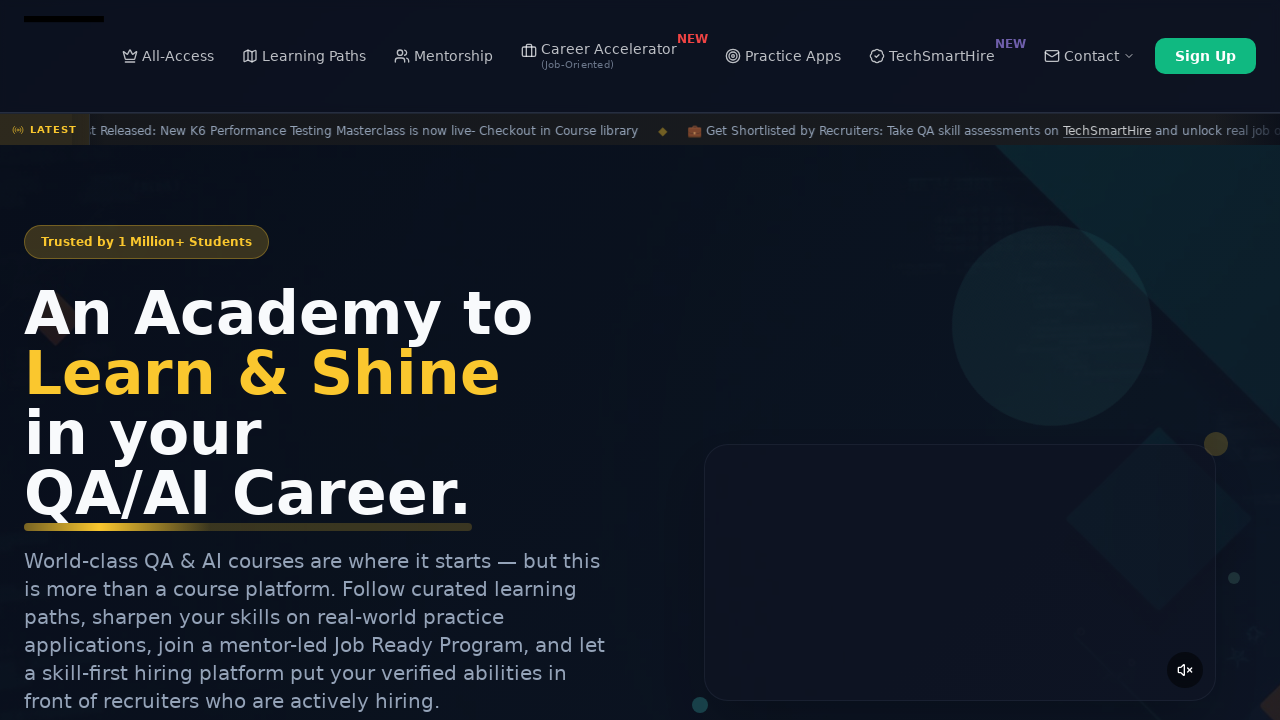

Located all course link elements
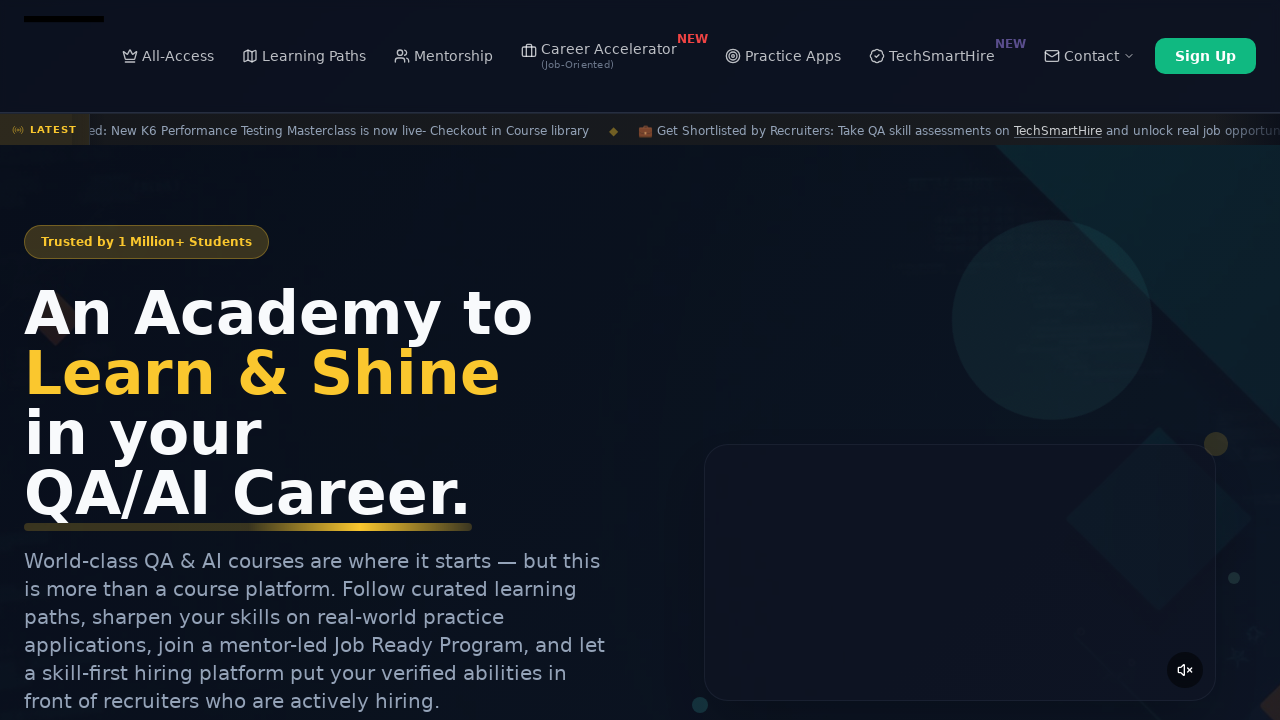

Extracted second course name: Playwright Testing
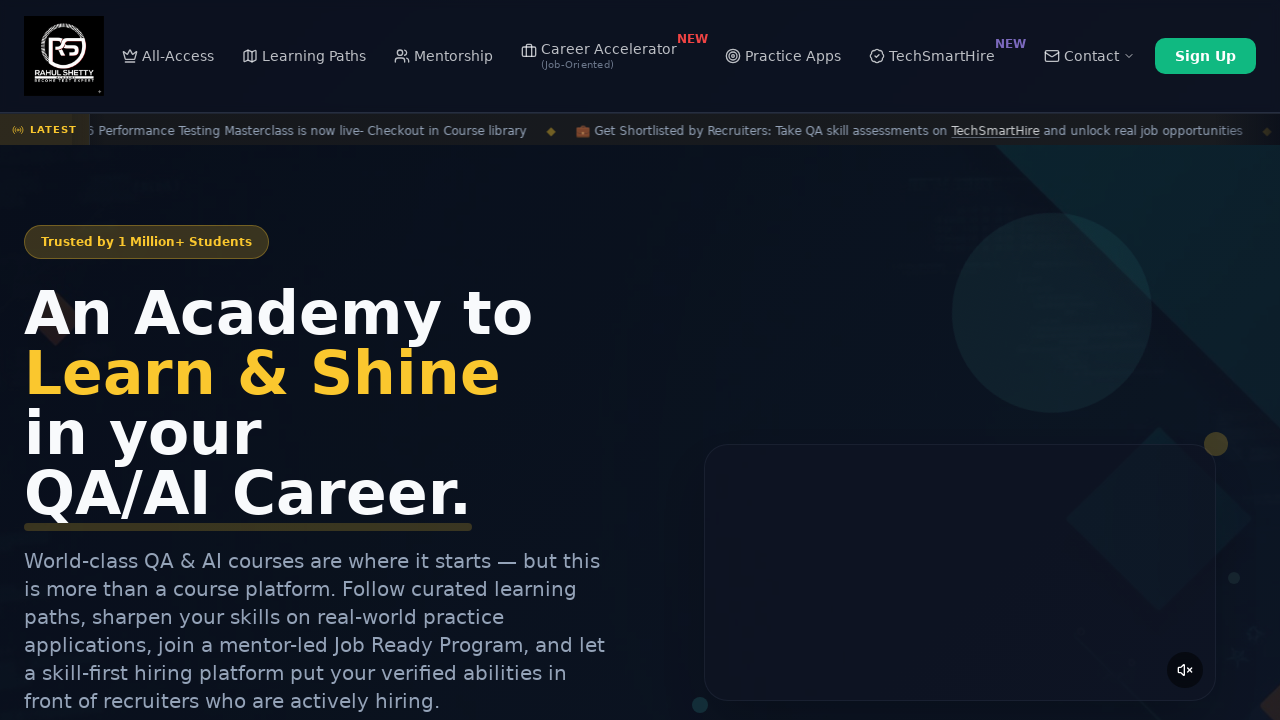

Switched back to original tab
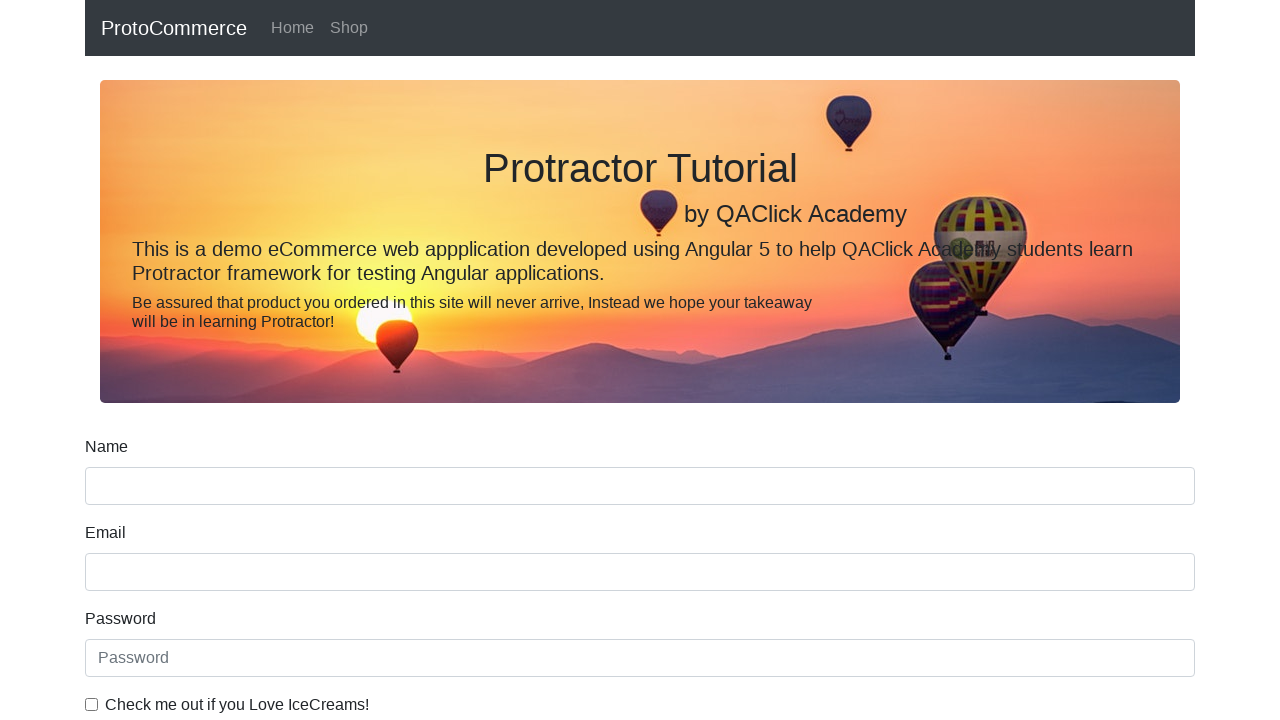

Filled name field with course name: Playwright Testing on [name='name']
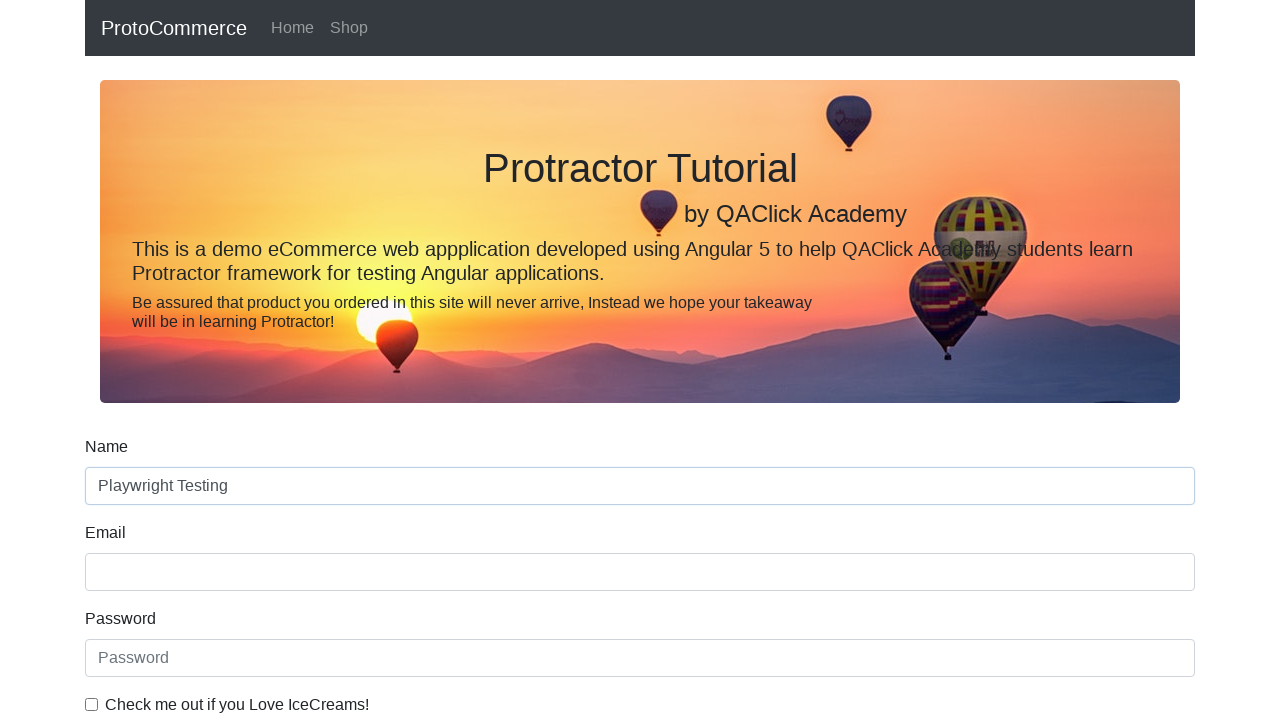

Closed the new tab
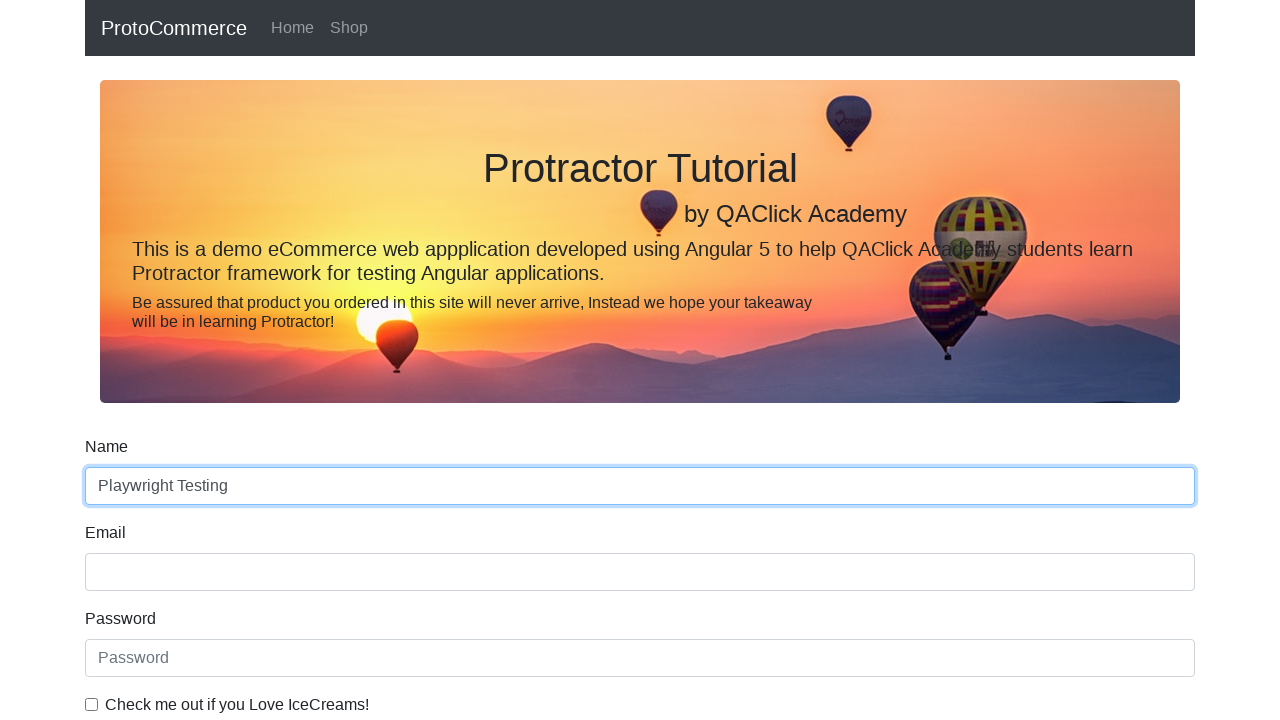

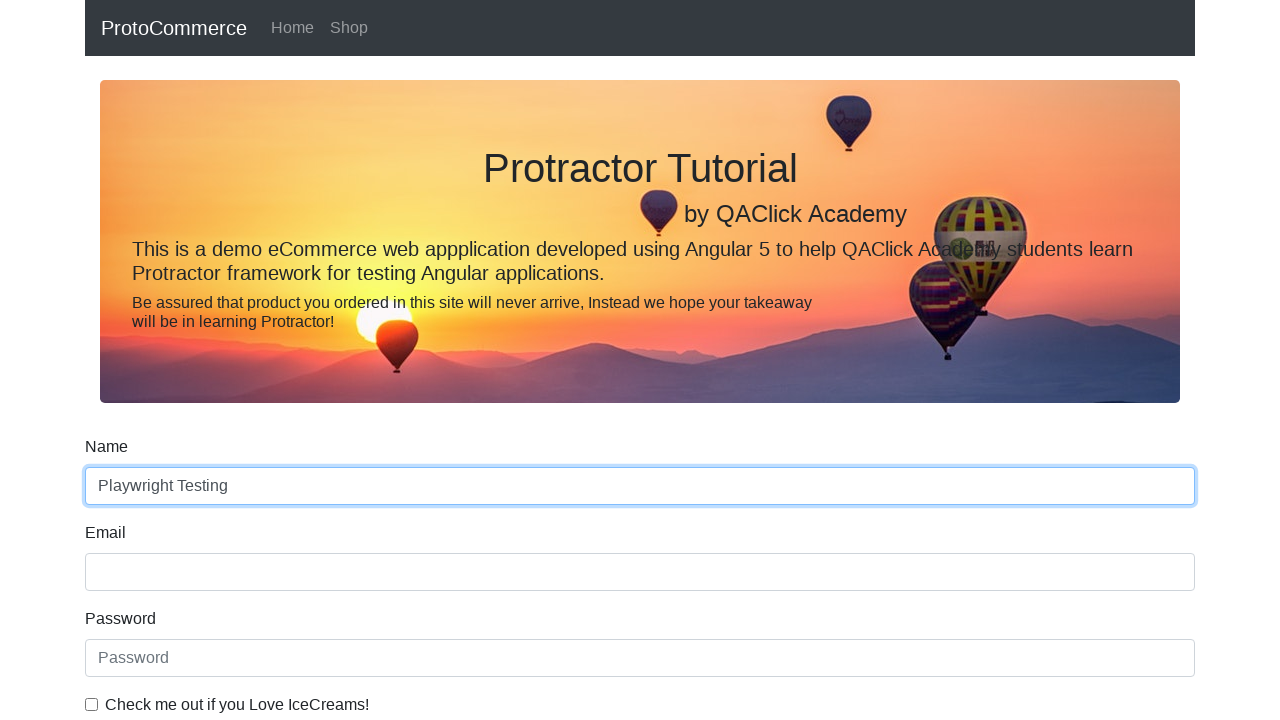